Tests drag and drop functionality by dragging an element and dropping it onto a target area

Starting URL: https://testautomationpractice.blogspot.com/

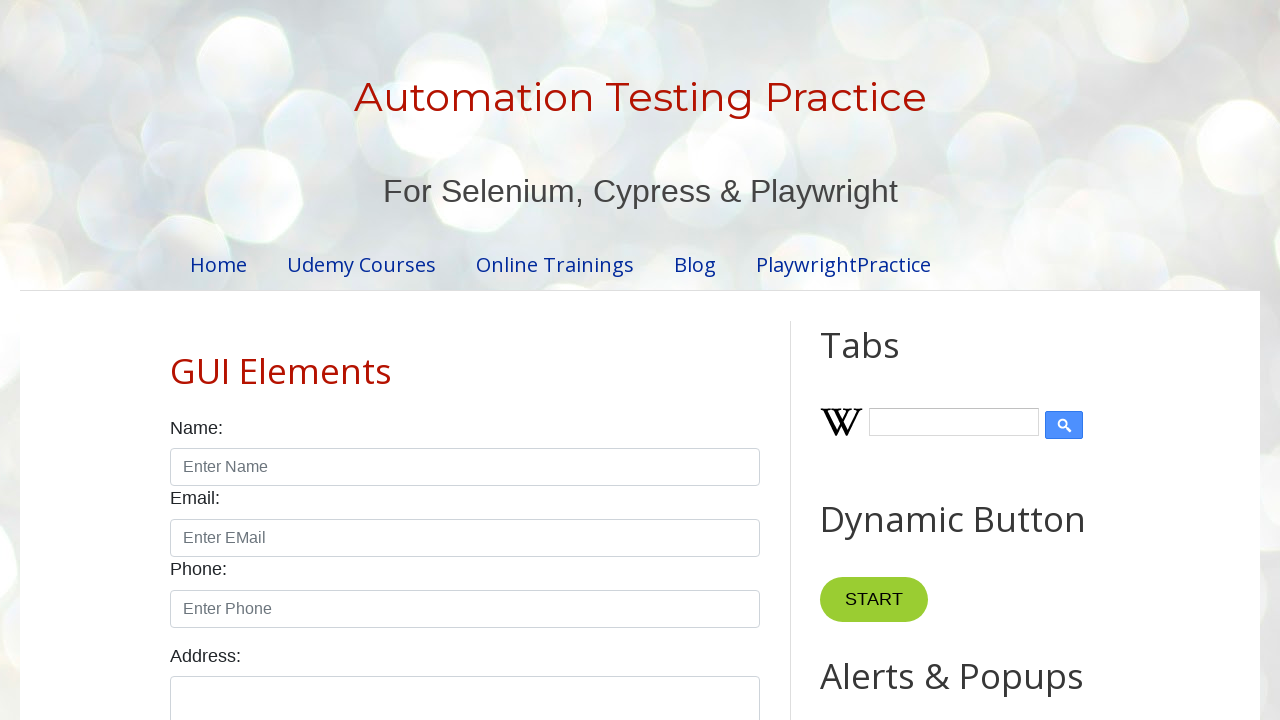

Located draggable element with id 'draggable'
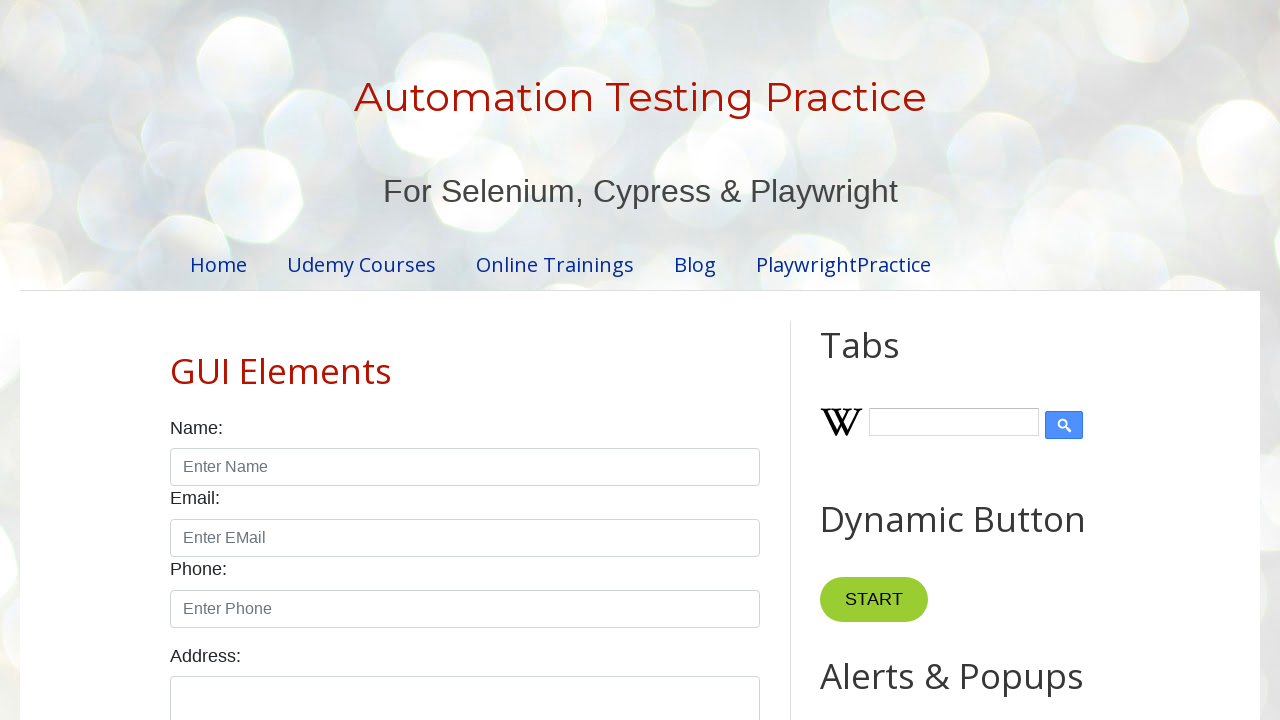

Located droppable target element with id 'droppable'
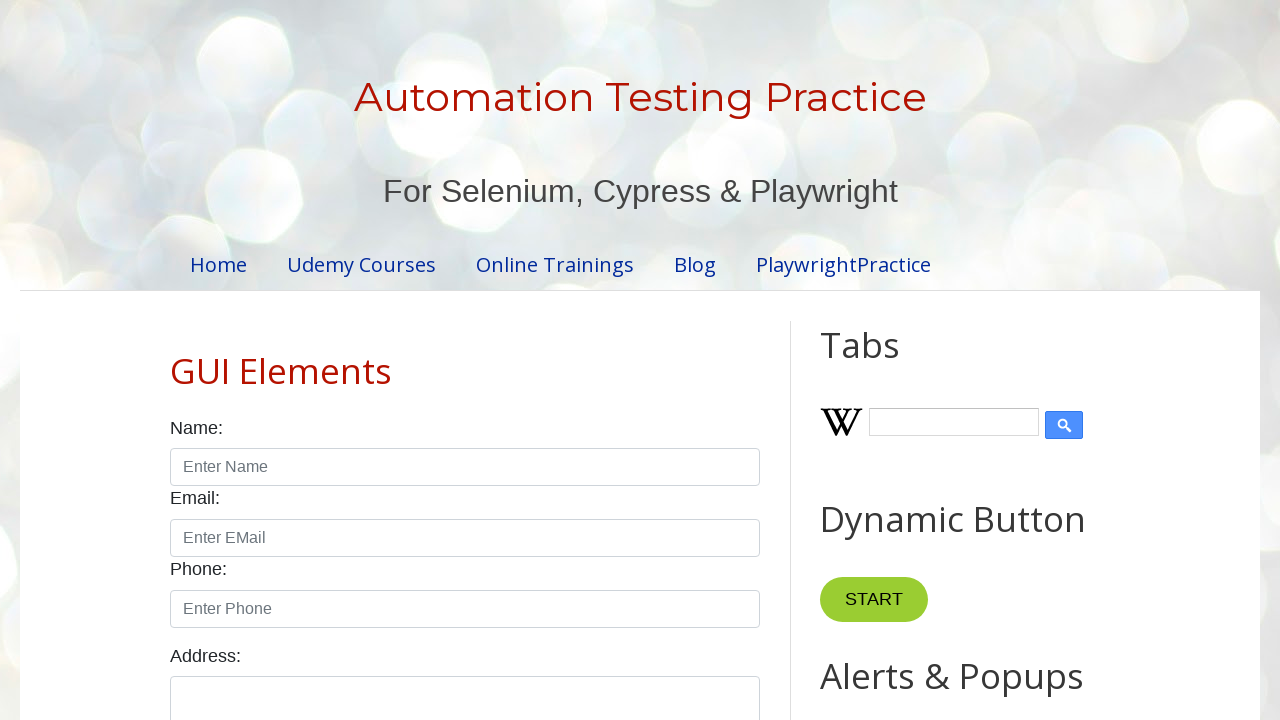

Dragged element onto droppable target area at (1015, 386)
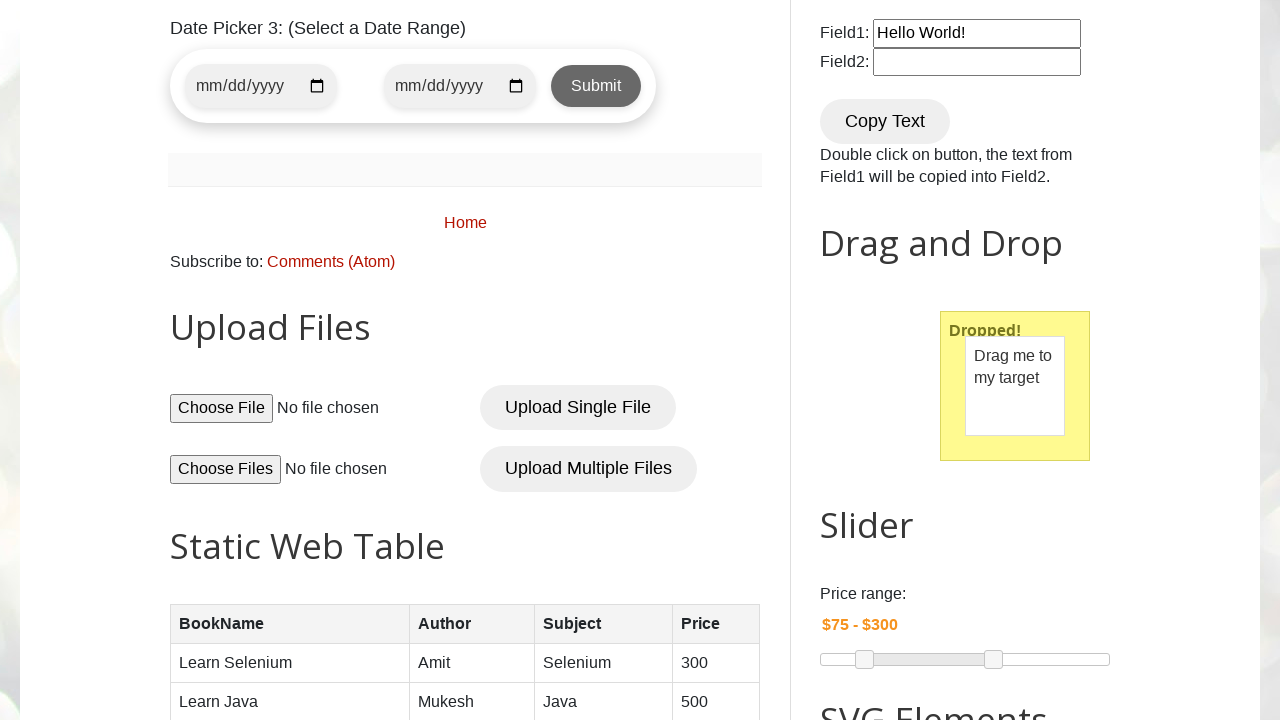

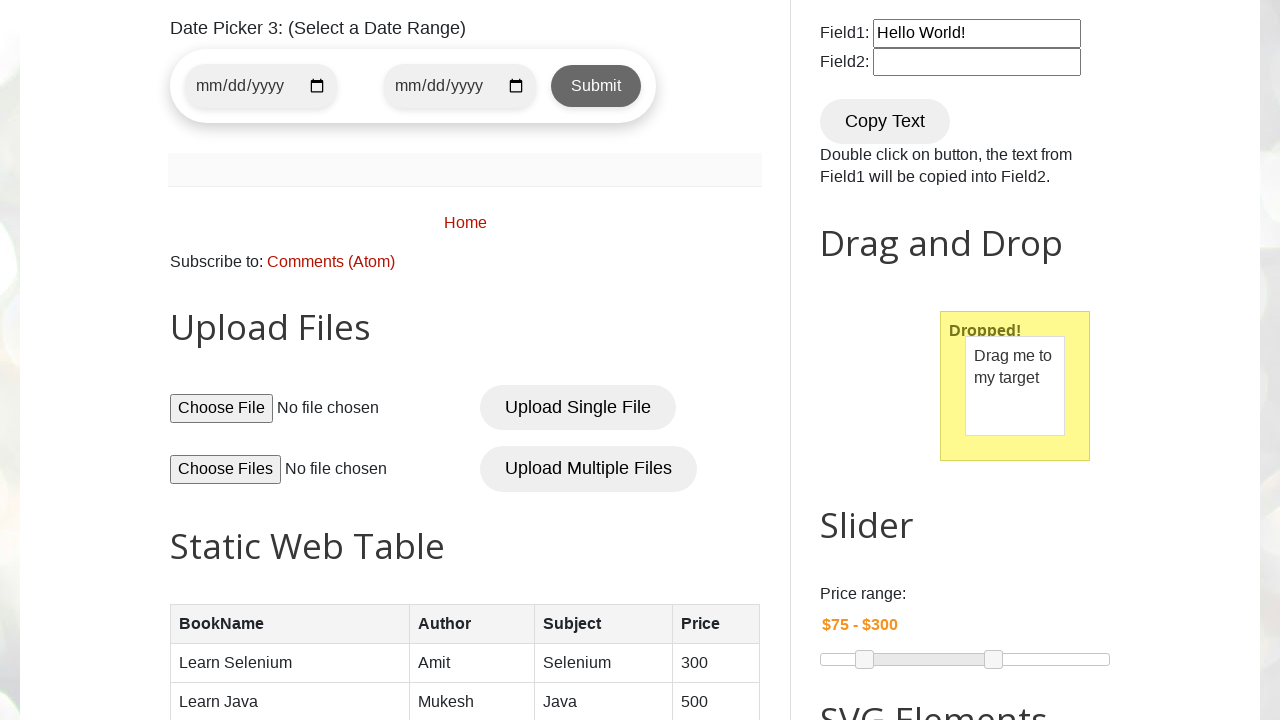